Tests file upload functionality by selecting a file and clicking the upload button on the Heroku test app

Starting URL: https://the-internet.herokuapp.com/upload

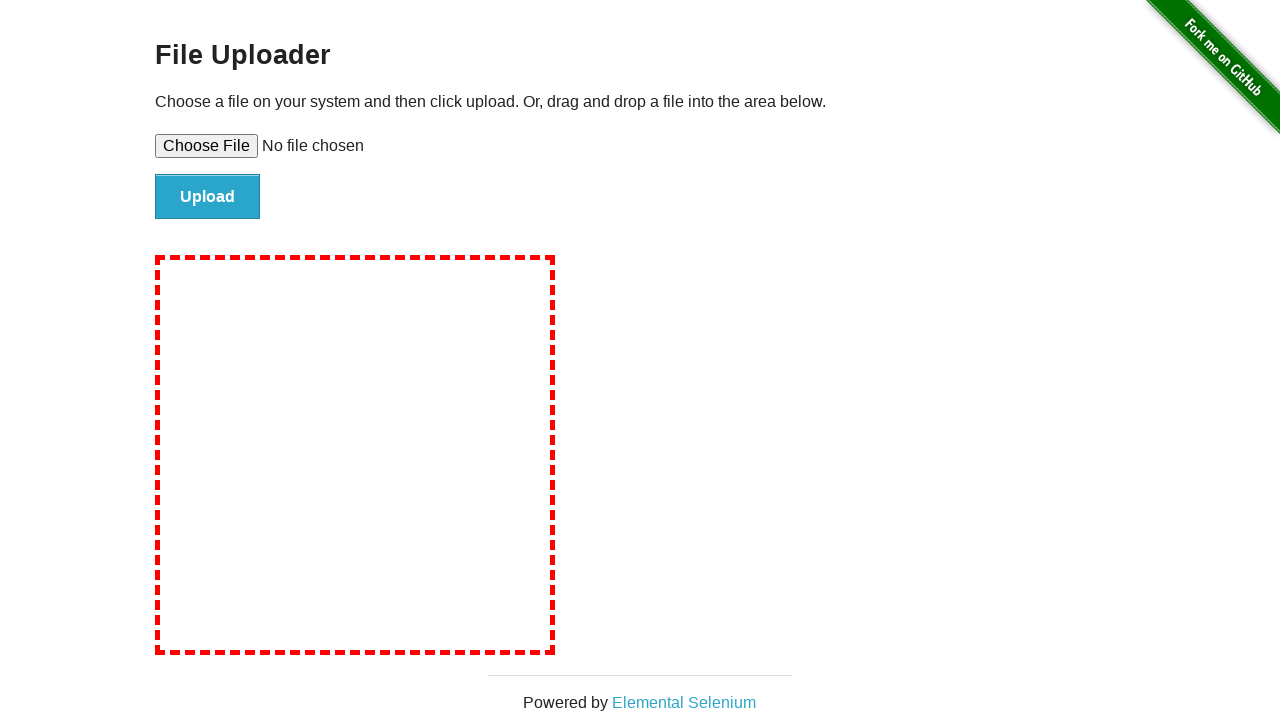

Created temporary test file for upload
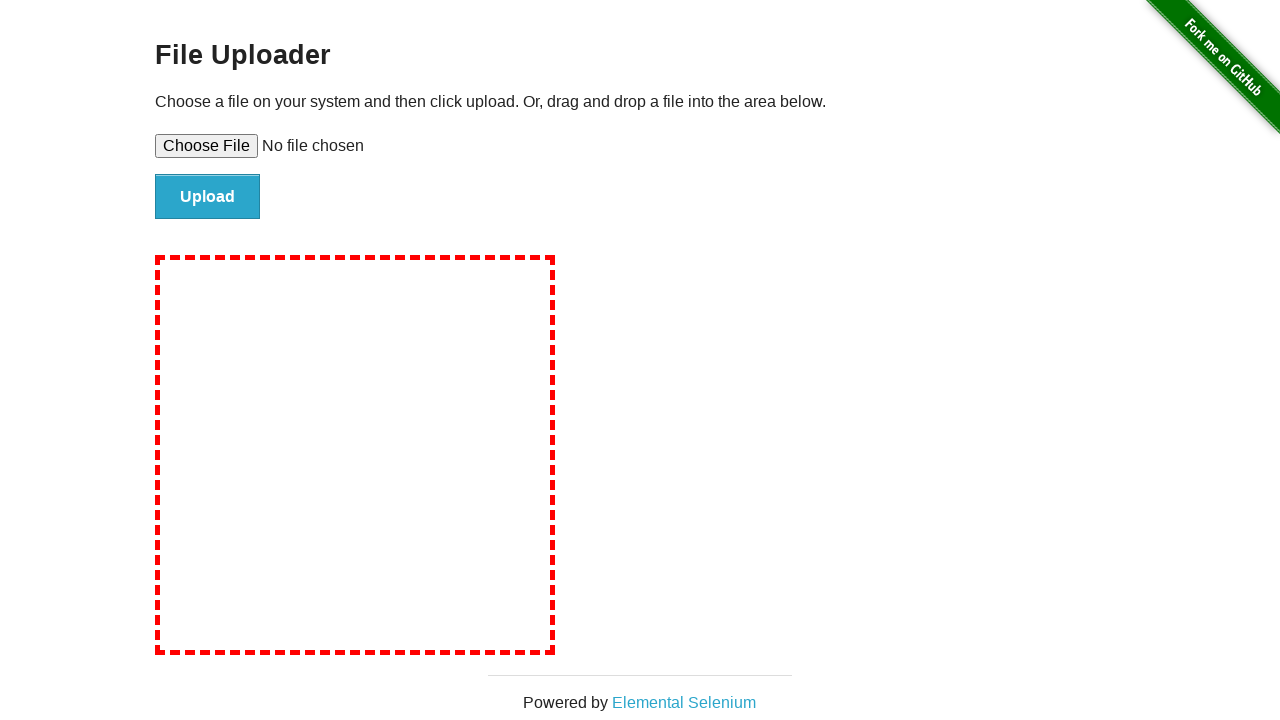

Selected test file using file input
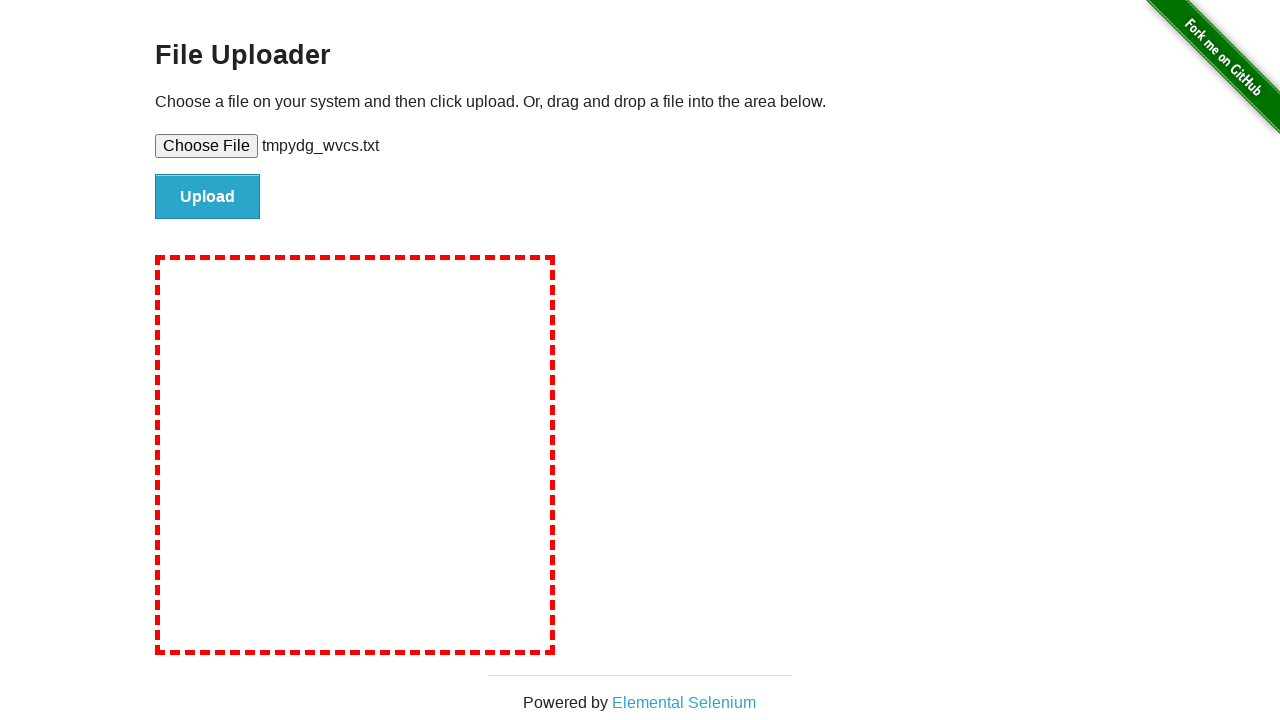

Clicked upload button to submit file at (208, 197) on input#file-submit
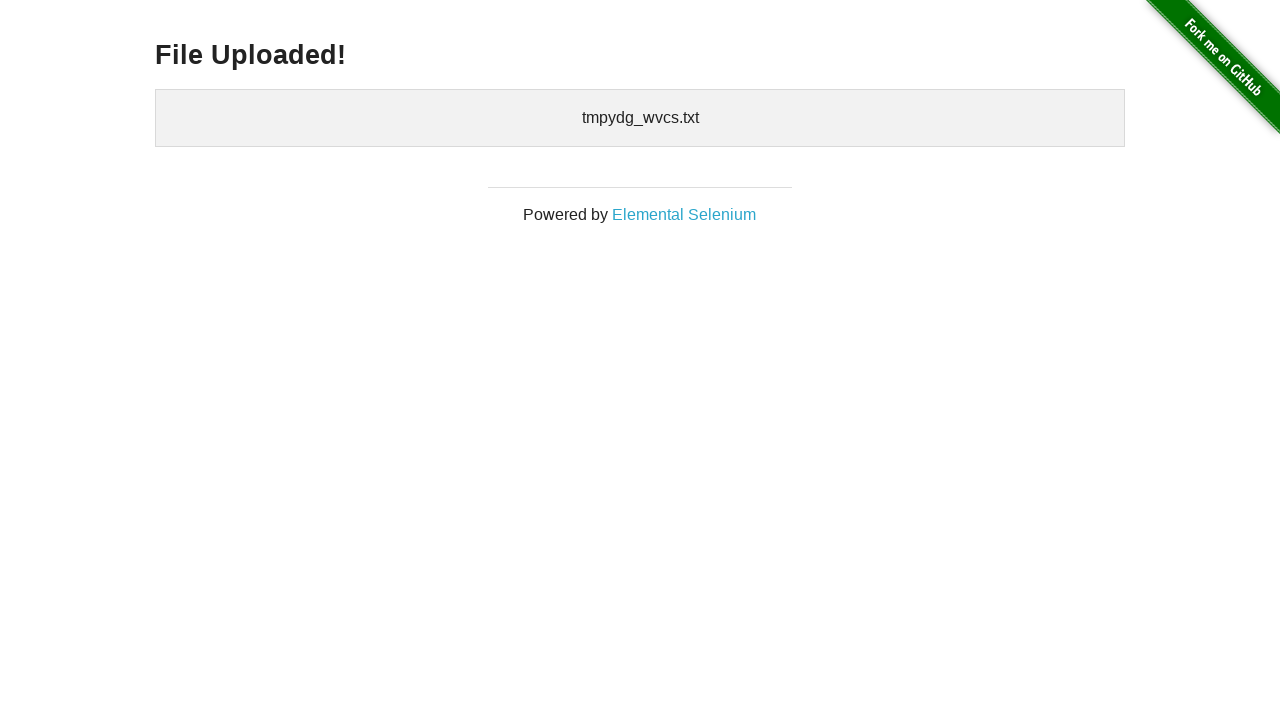

File upload completed and confirmation heading appeared
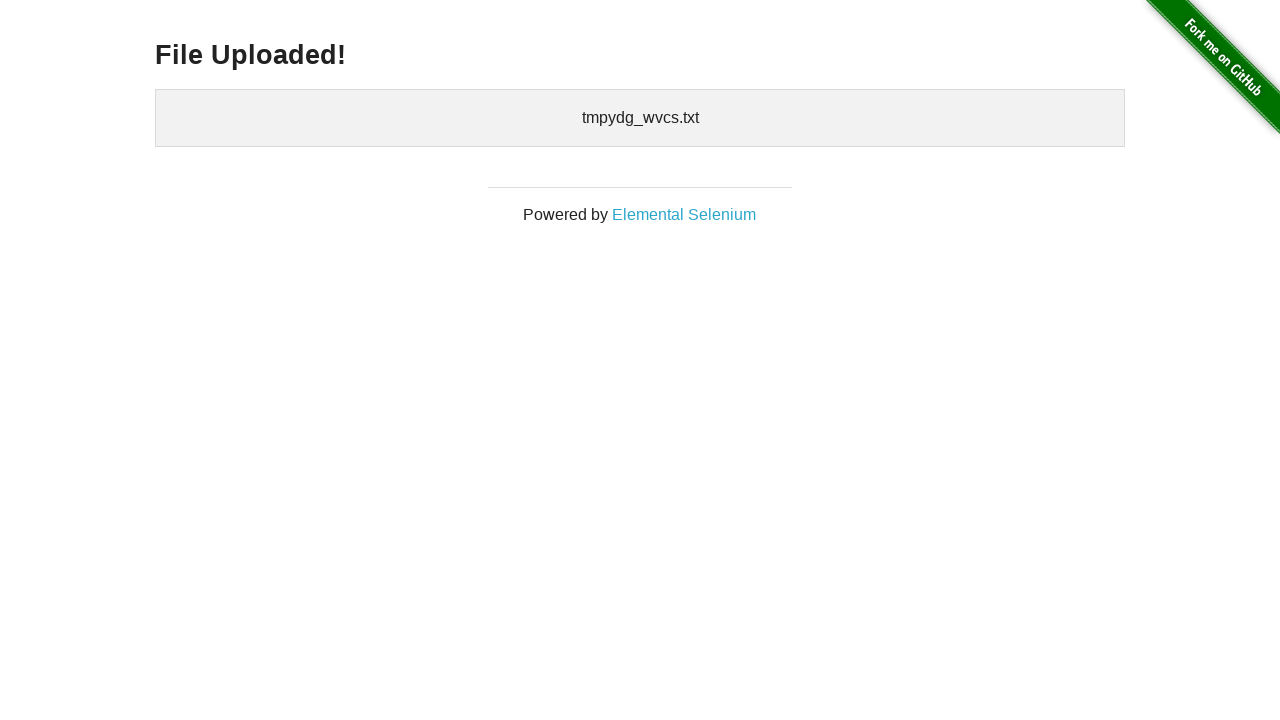

Cleaned up temporary test file
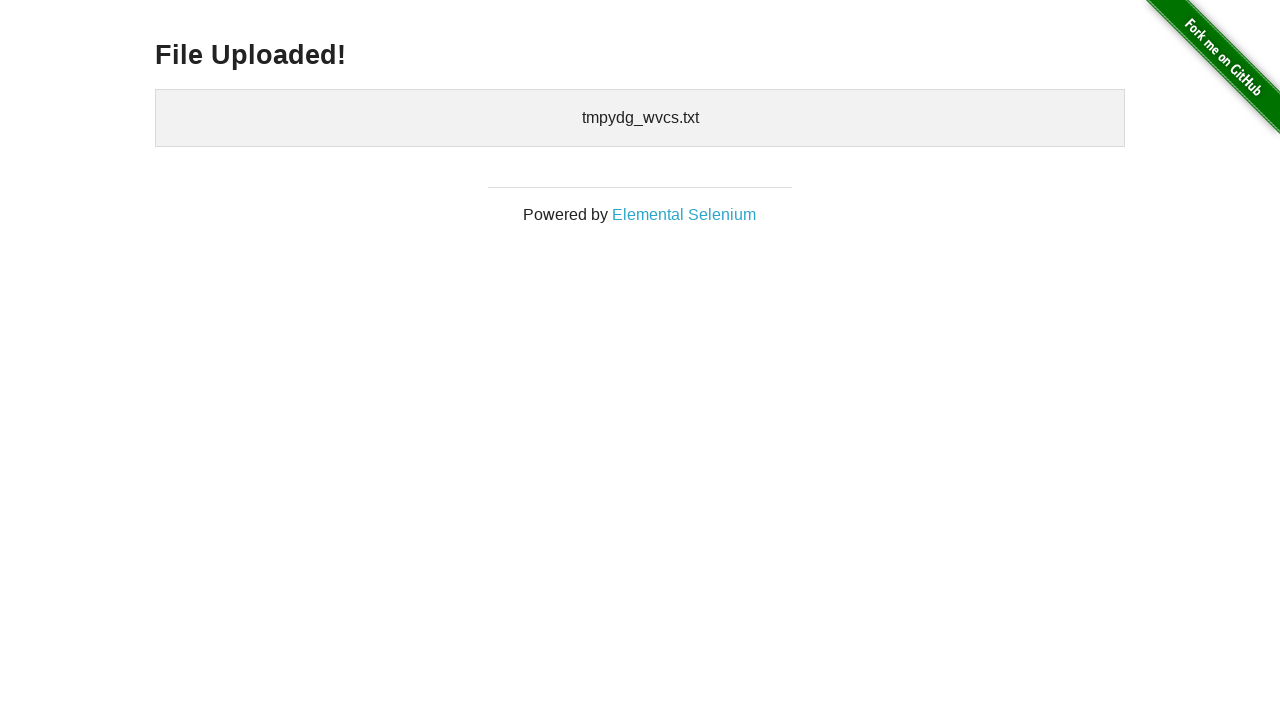

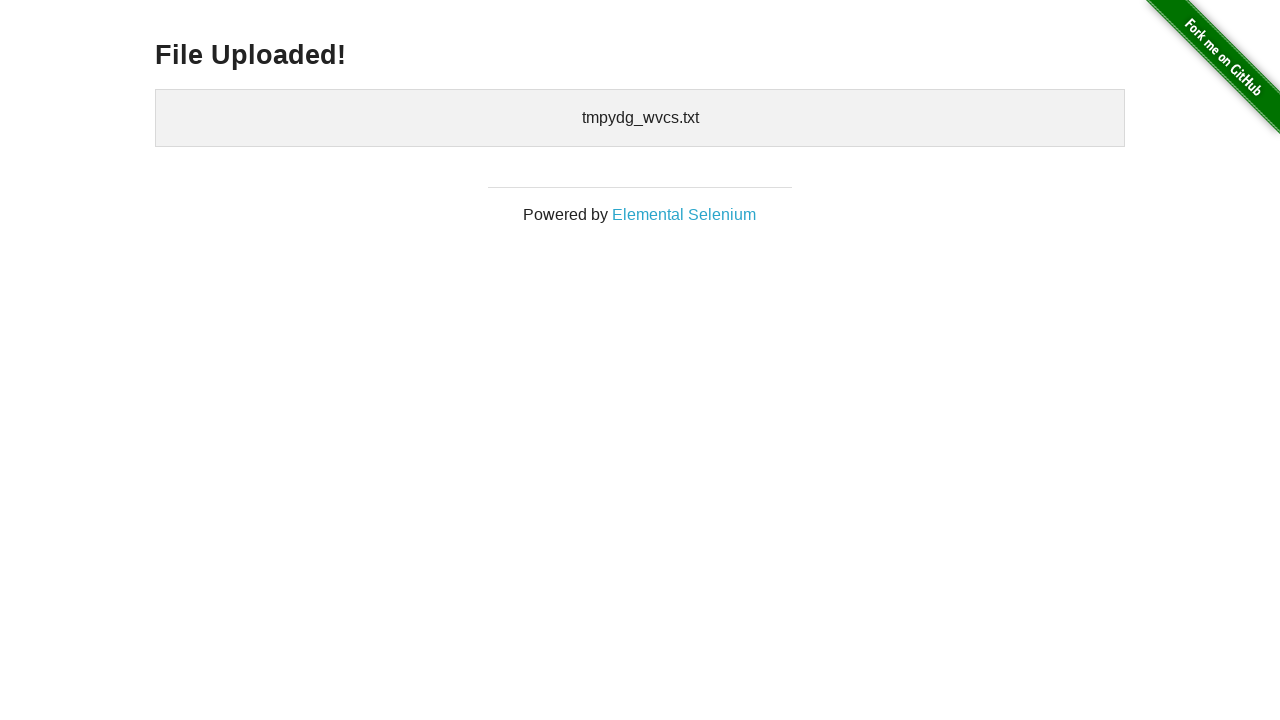